Tests text input functionality by entering text into an input field, clicking a button to update its label, and verifying the button text changes

Starting URL: http://uitestingplayground.com/textinput

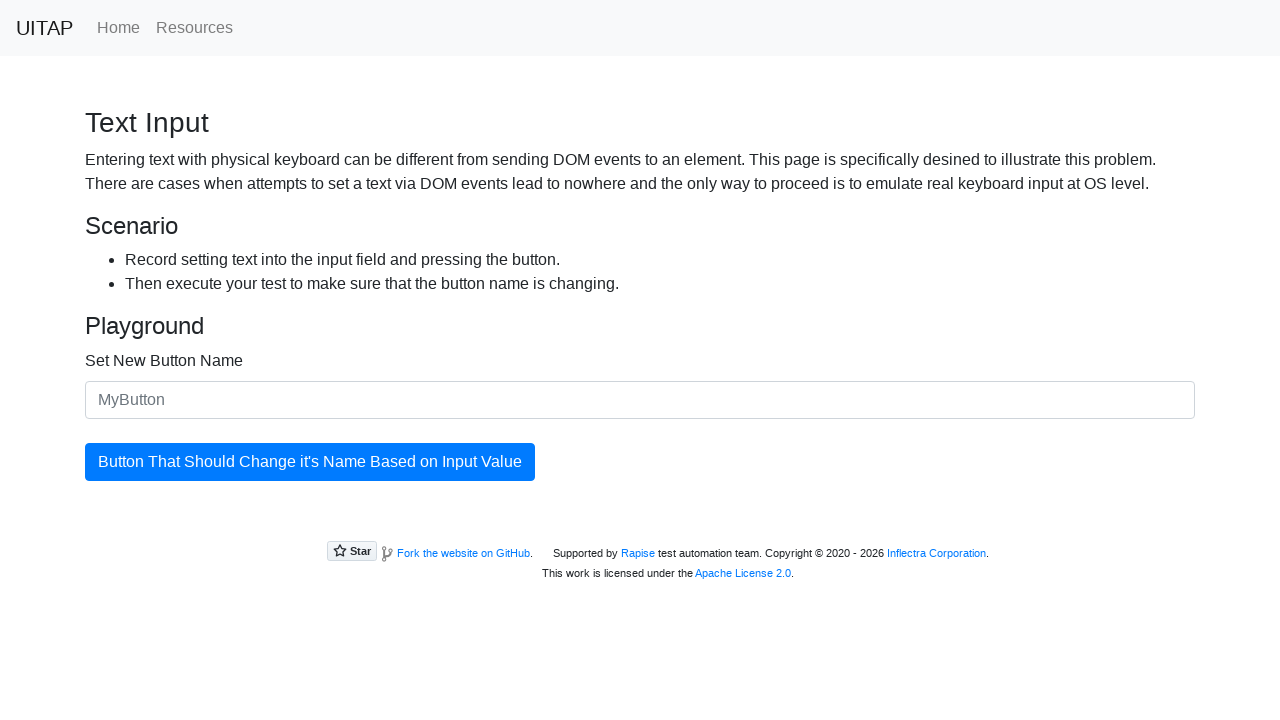

Entered 'SkyPro' into the input field on input#newButtonName
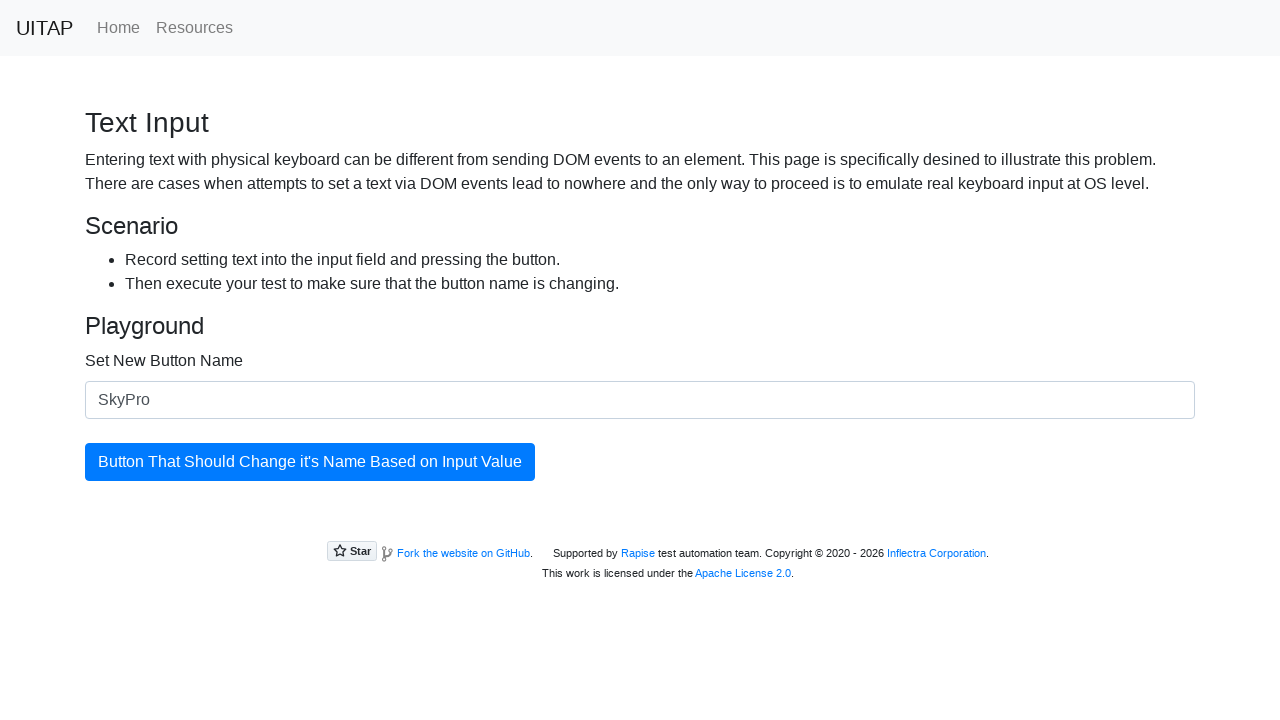

Clicked the primary button to update its label at (310, 462) on button.btn.btn-primary
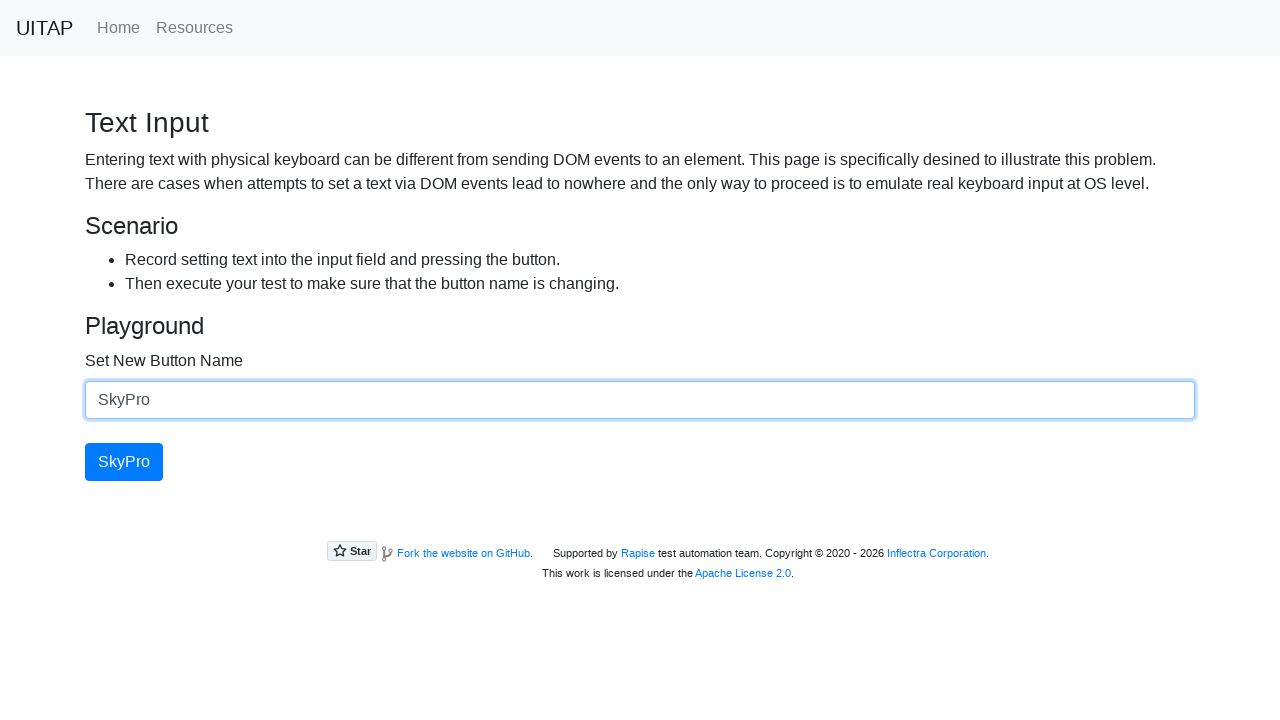

Clicked the button again after text changed at (124, 462) on button.btn.btn-primary
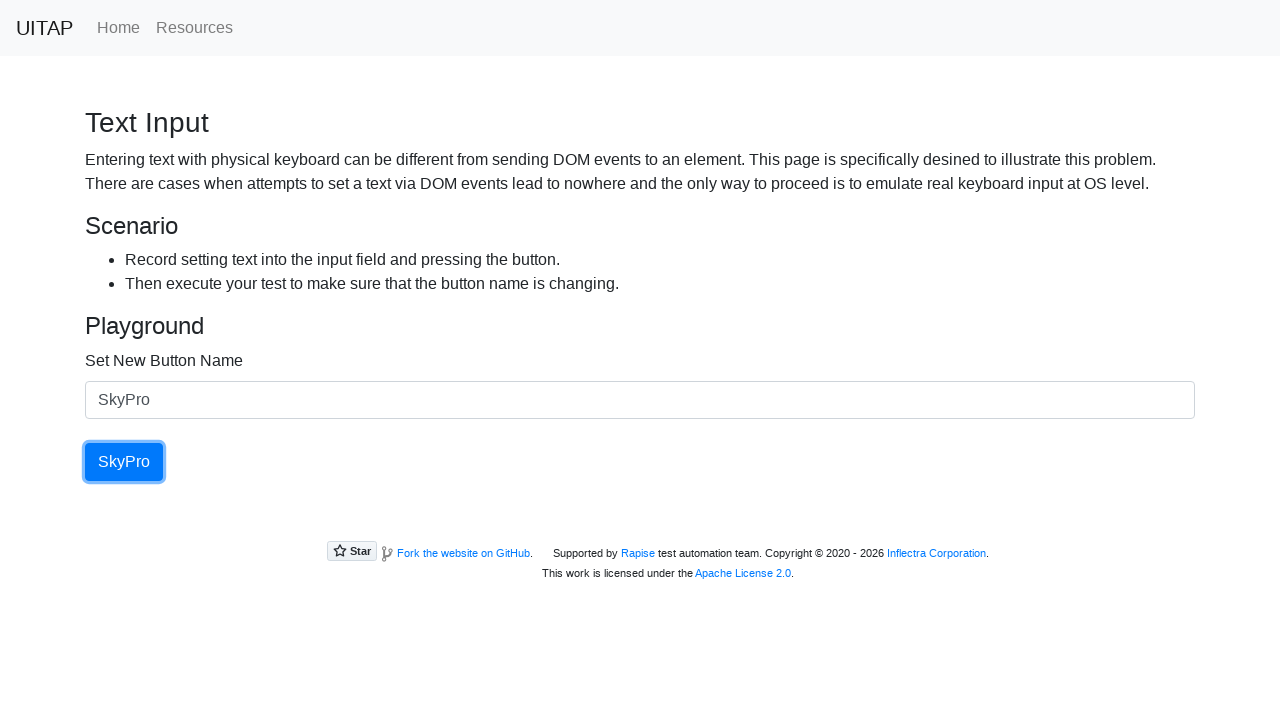

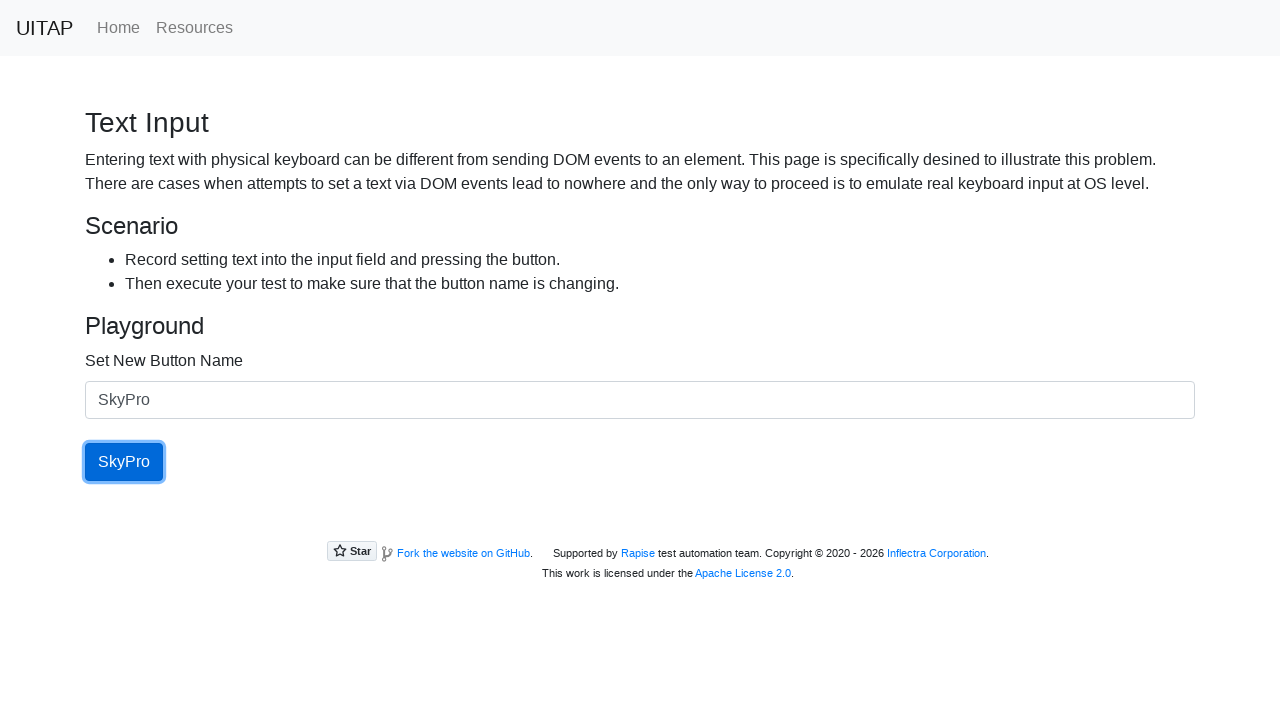